Tests sorting the Email column in ascending order by clicking the column header

Starting URL: http://the-internet.herokuapp.com/tables

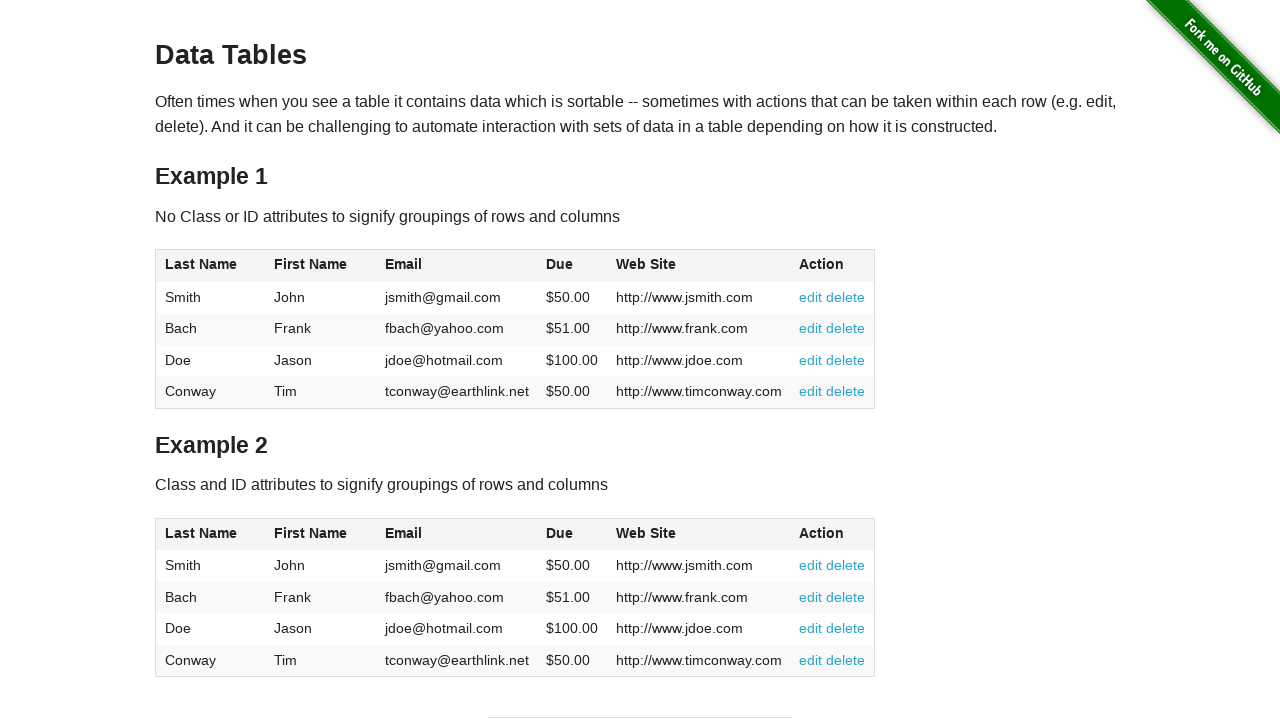

Clicked Email column header to sort ascending at (457, 266) on #table1 thead tr th:nth-of-type(3)
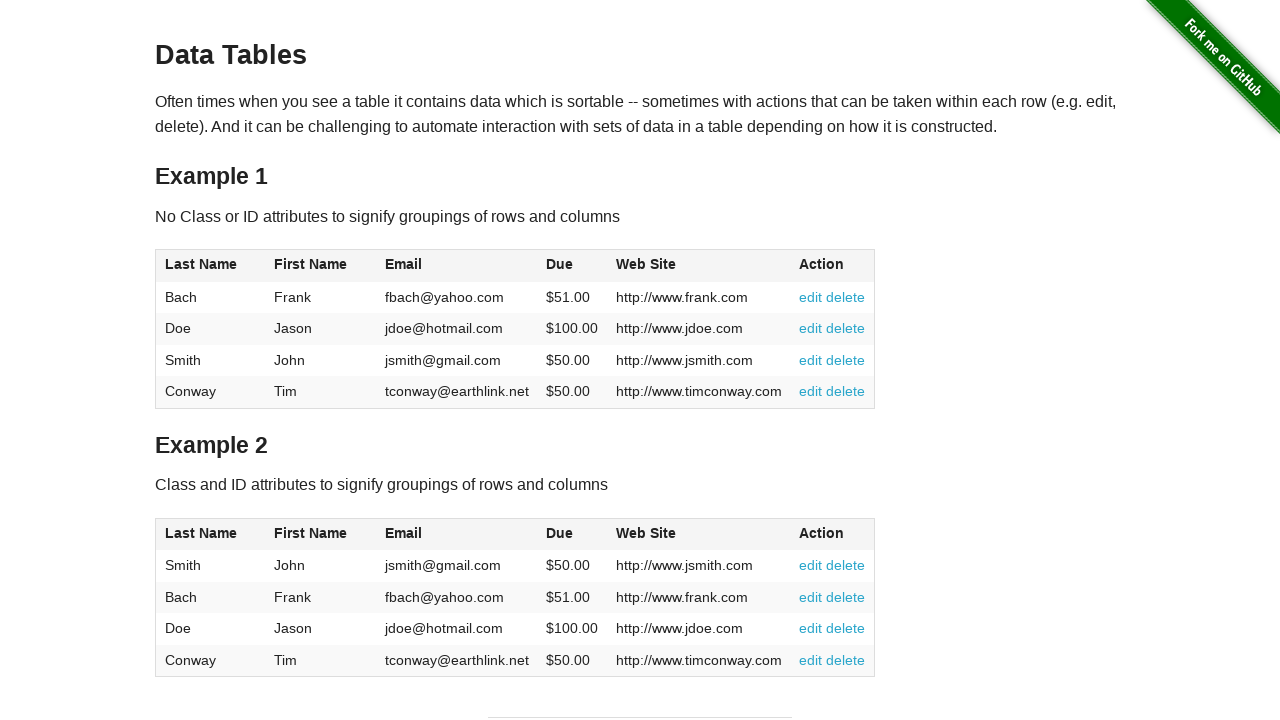

Verified table data is present after sorting
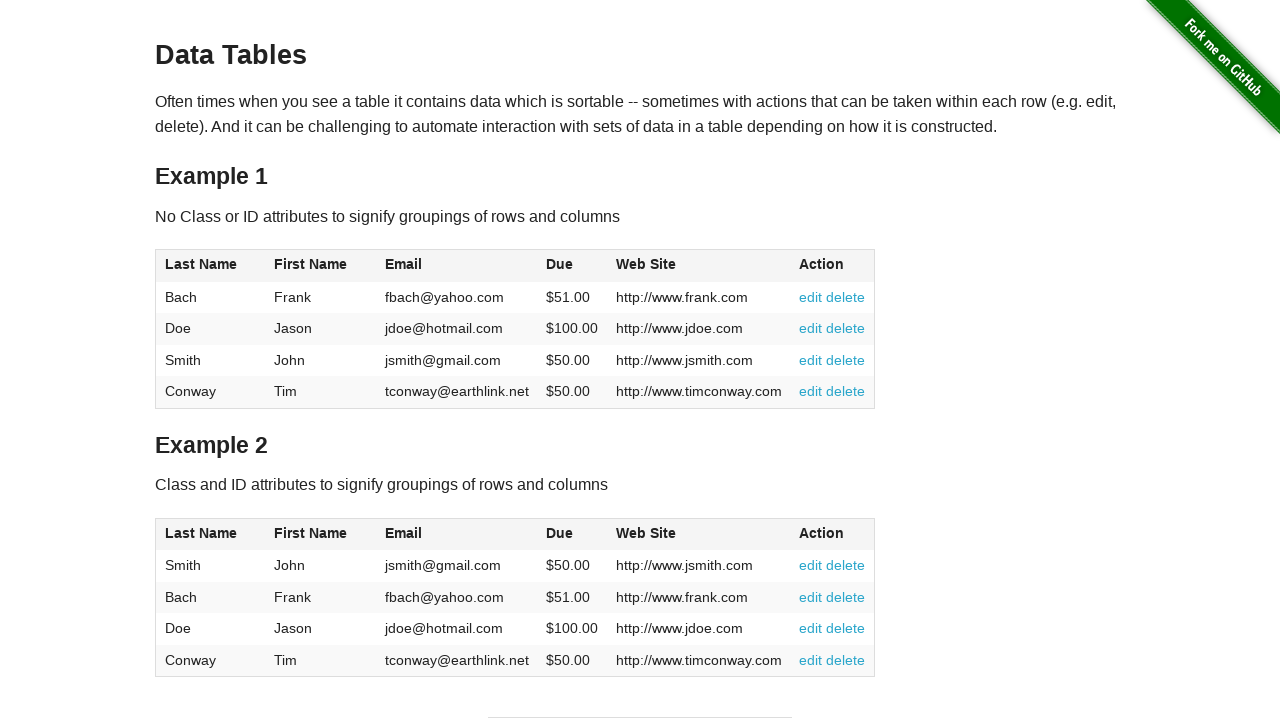

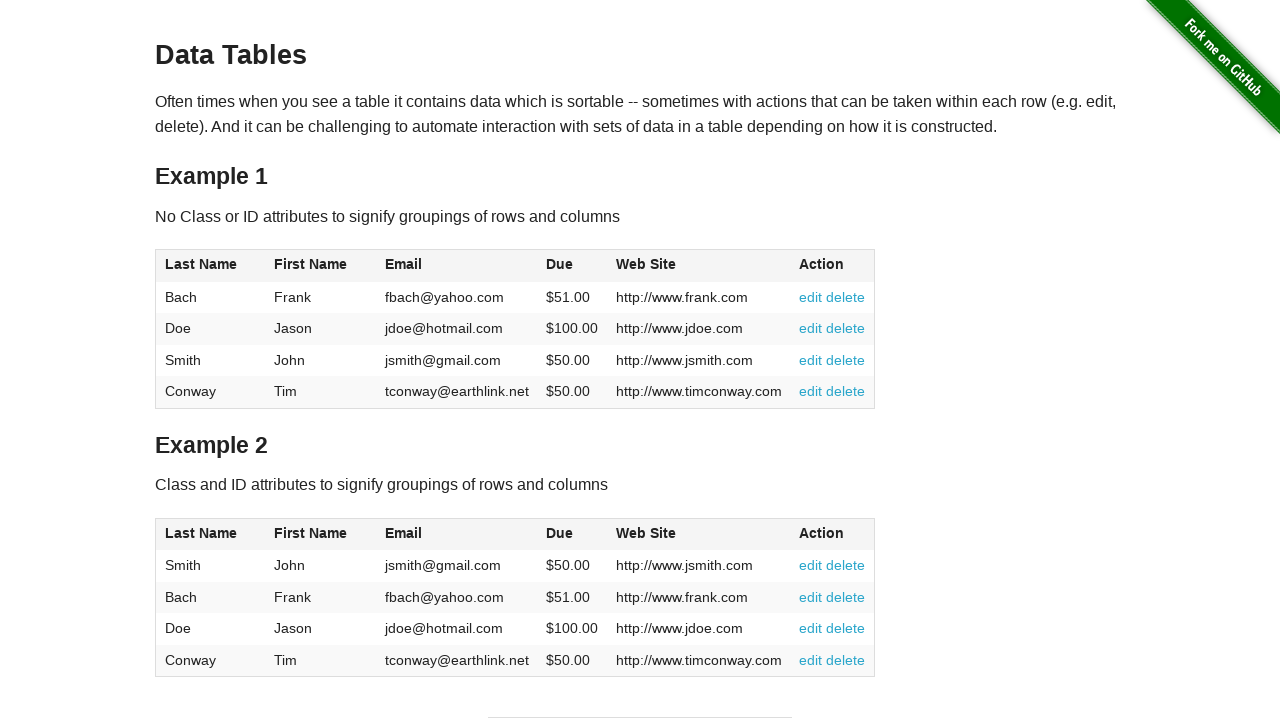